Navigates to the ChromeDriver downloads page and verifies that links are present on the page by waiting for anchor elements to load.

Starting URL: https://chromedriver.chromium.org/downloads

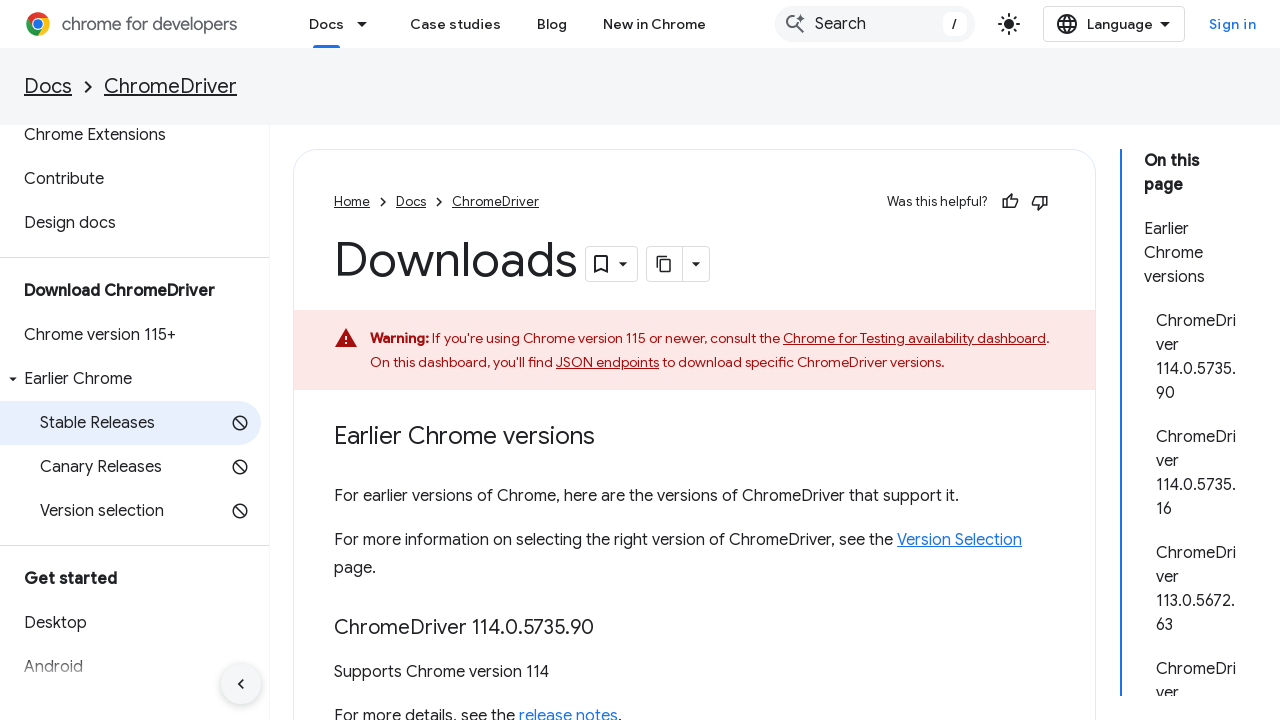

Set viewport size to 1920x1080
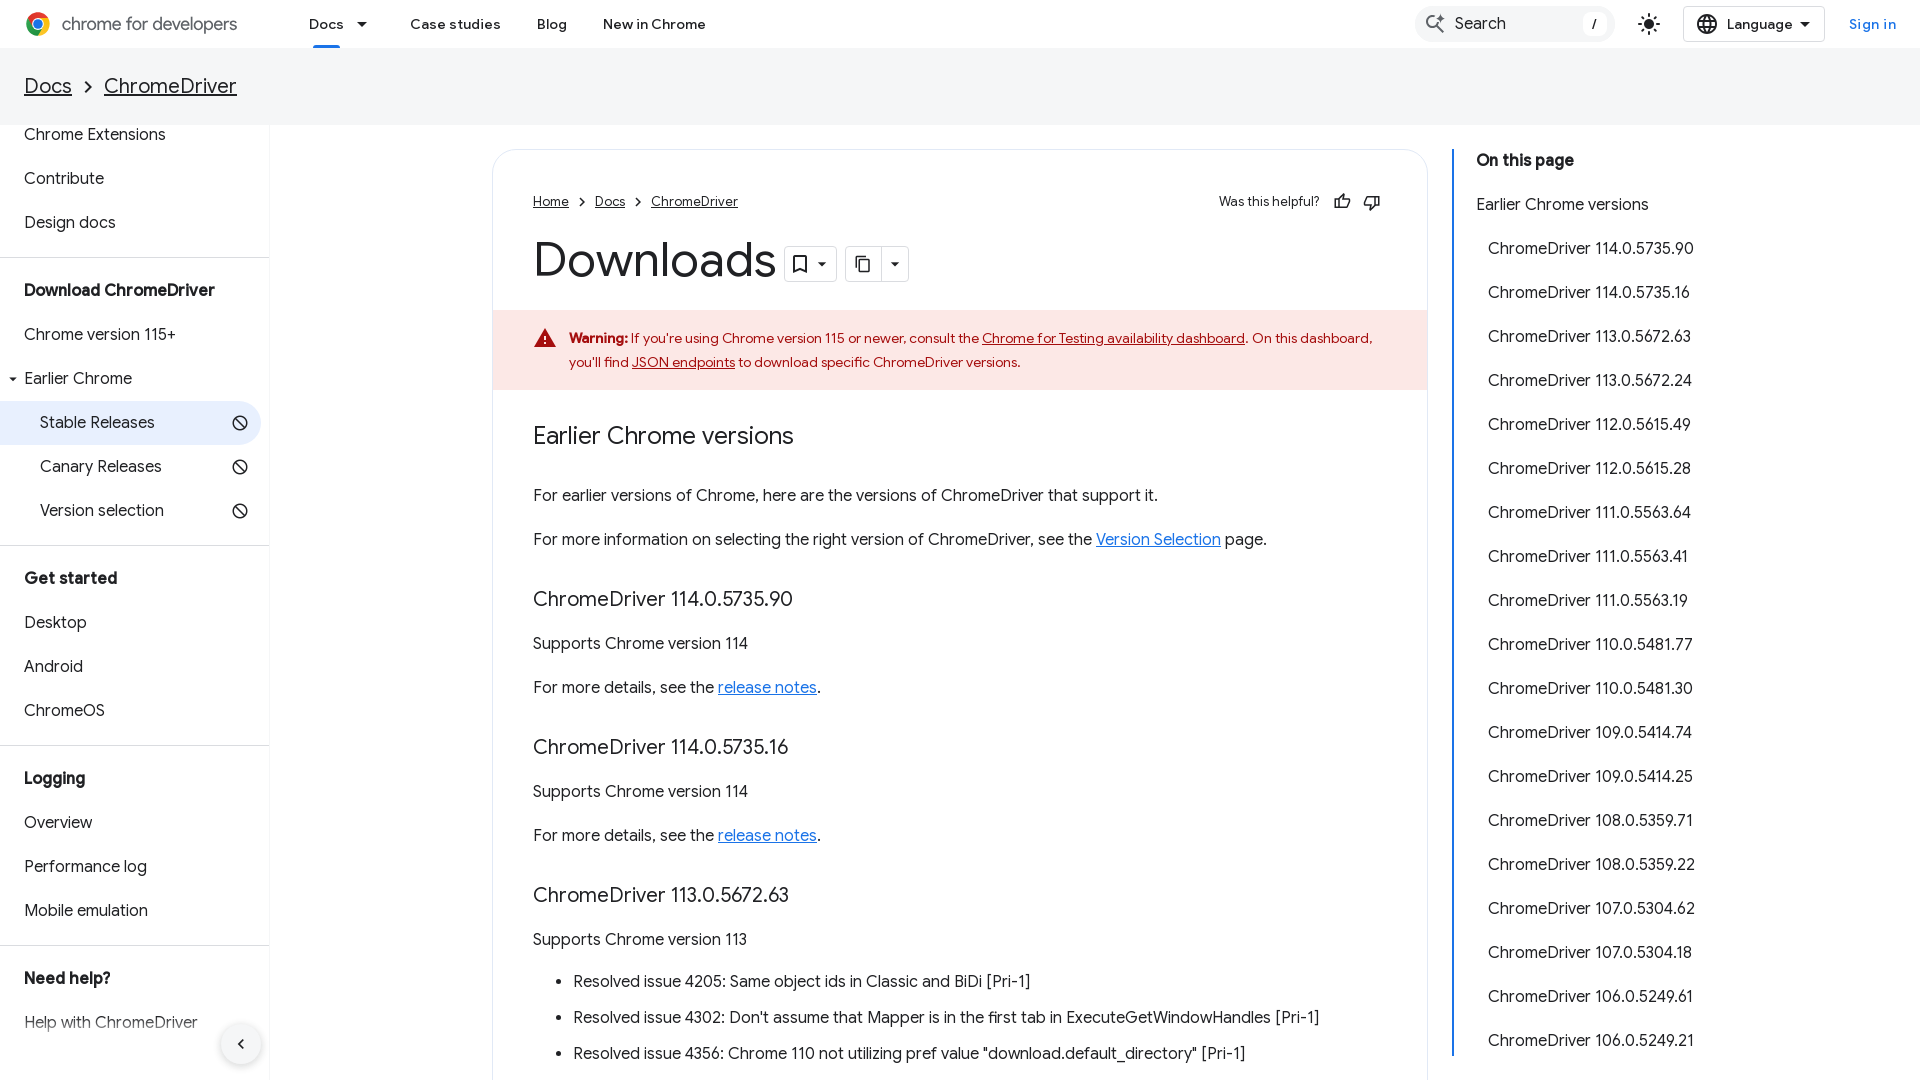

Waited for anchor elements to load on ChromeDriver downloads page
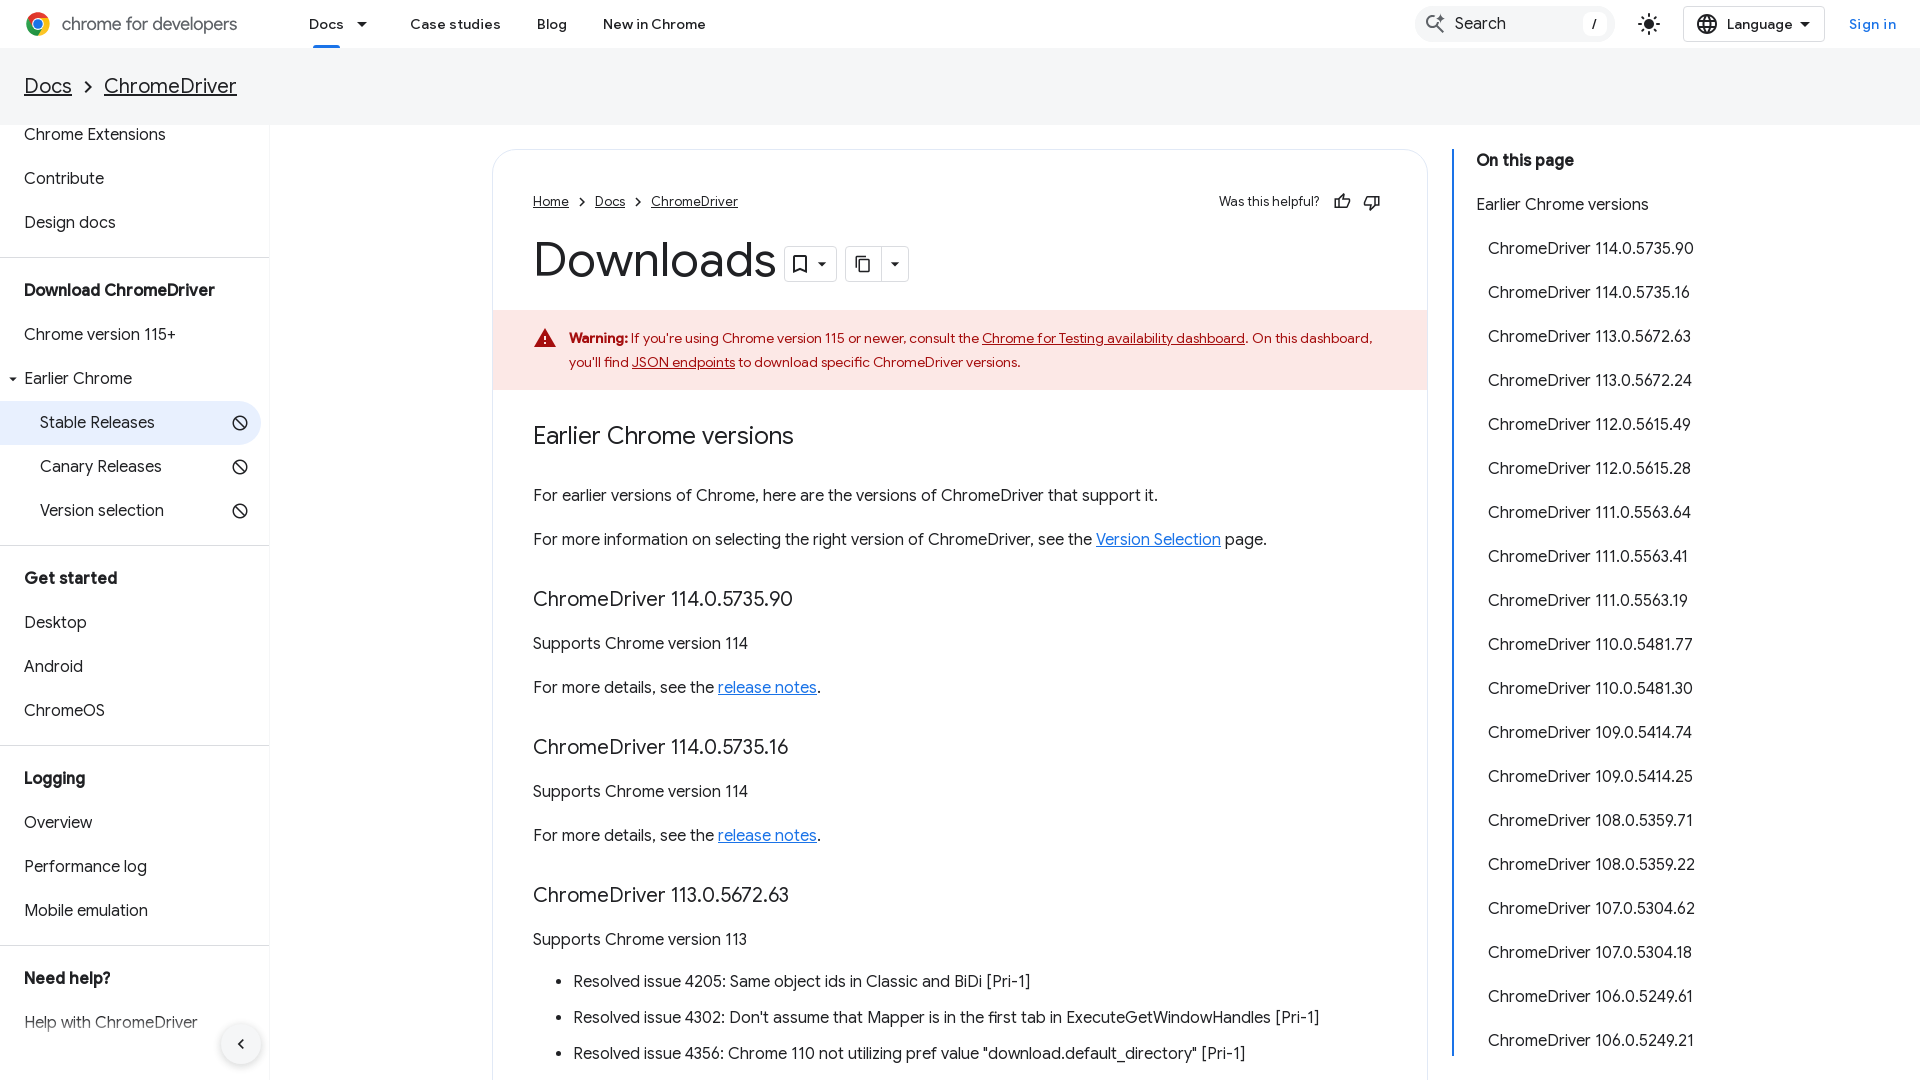

Located all anchor elements on the page
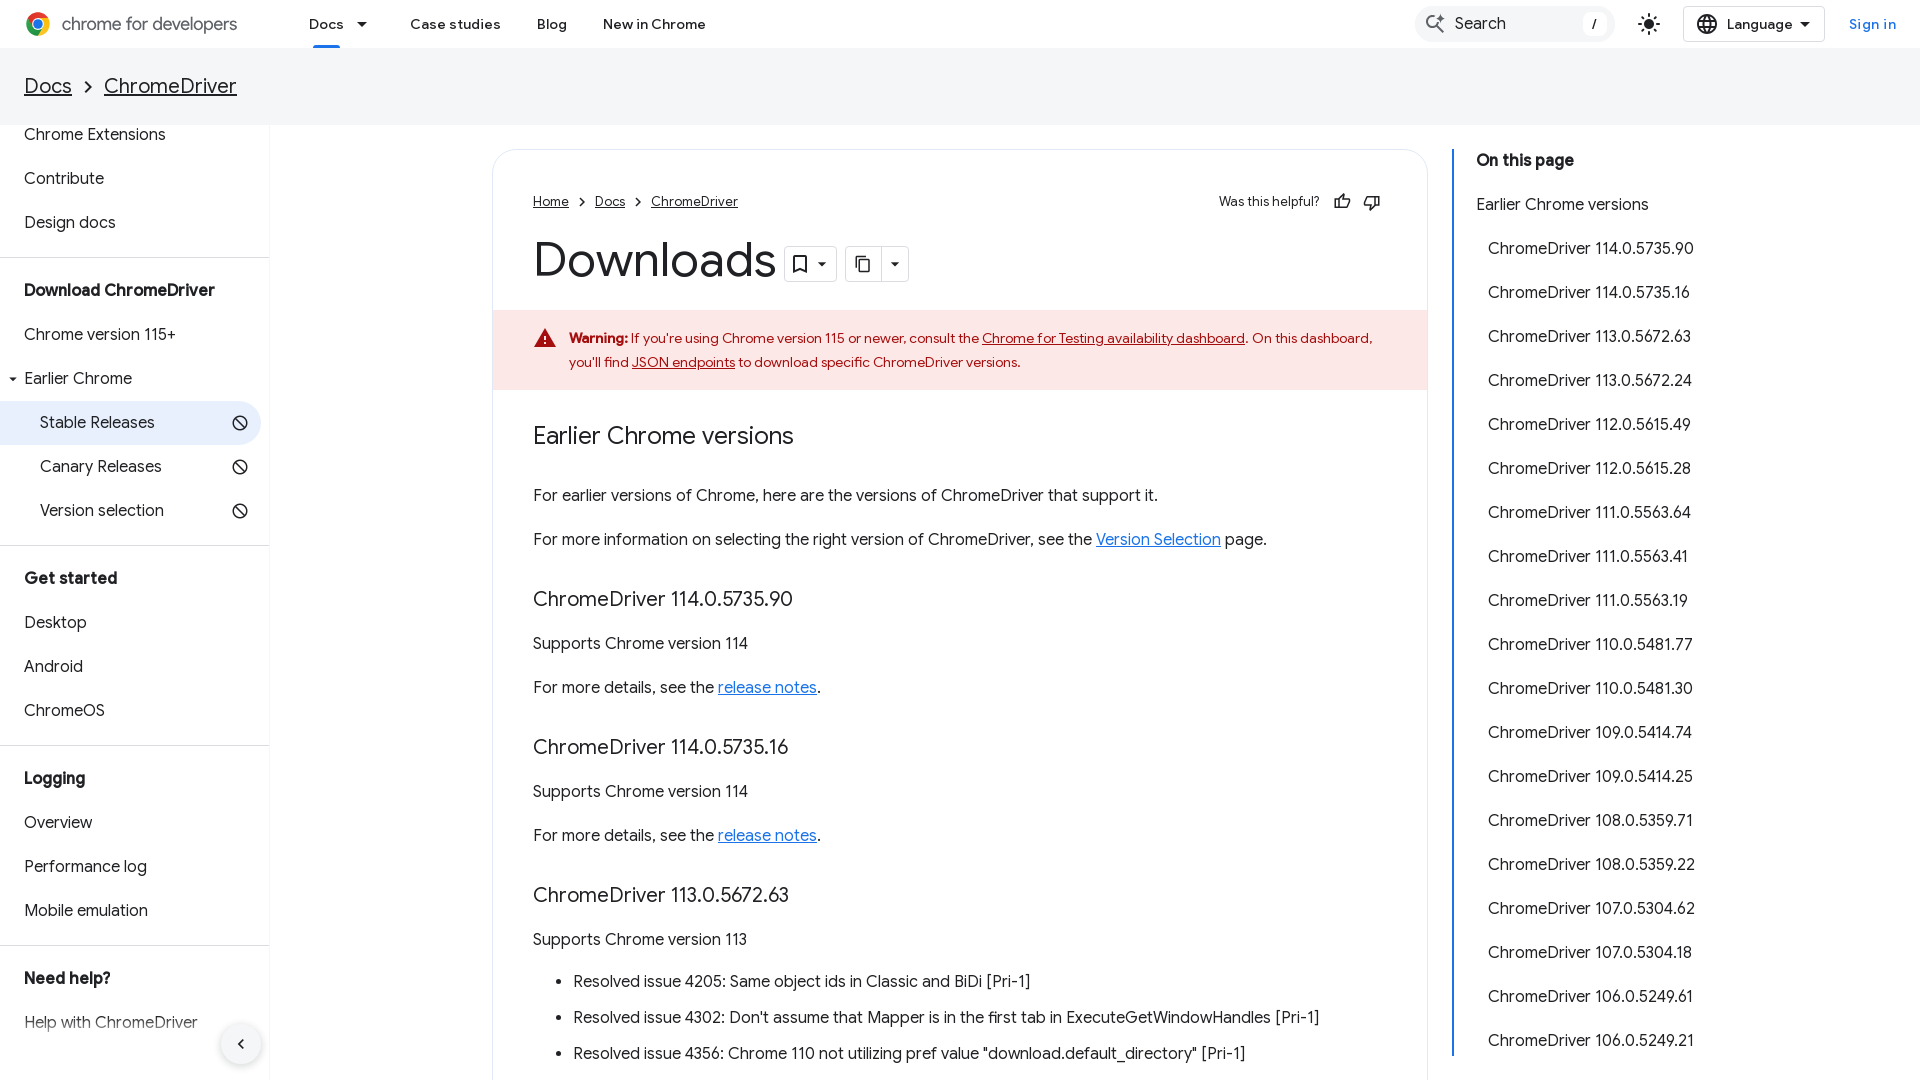

Verified first link is ready and visible
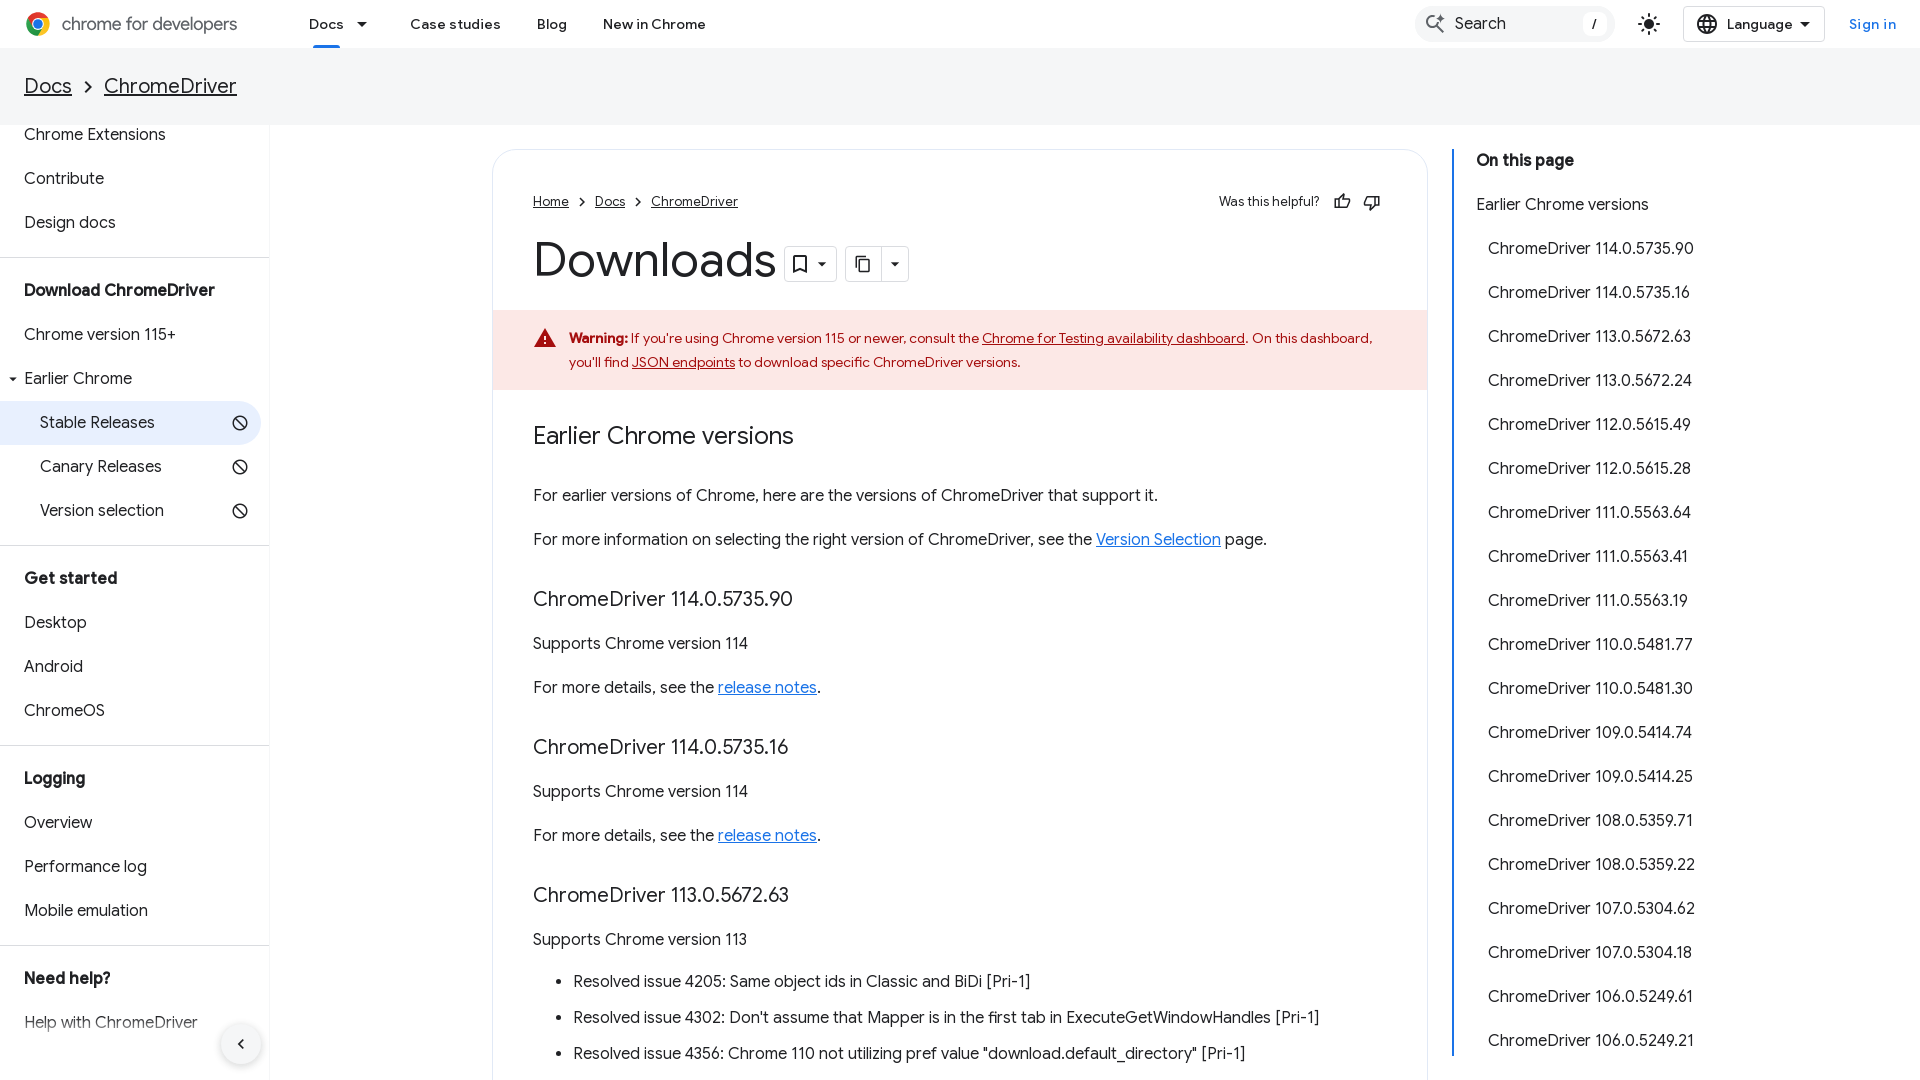

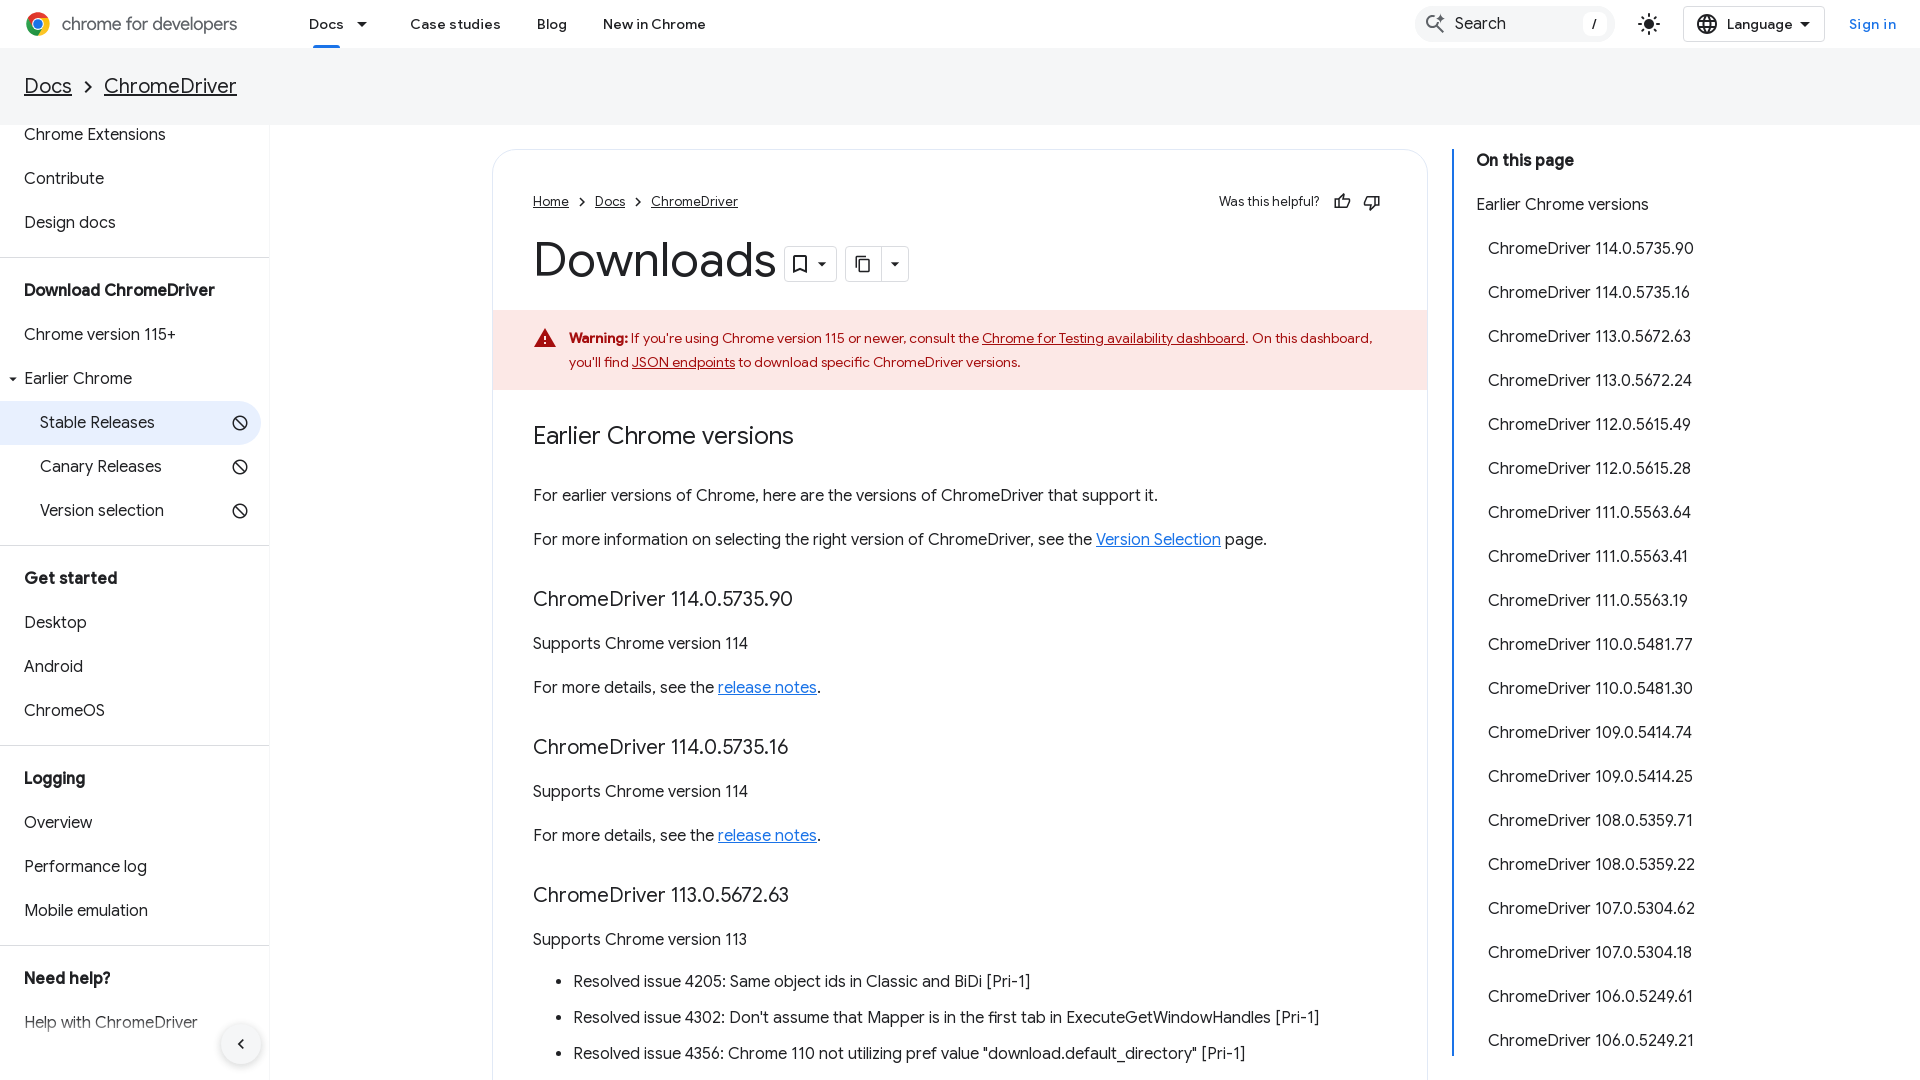